Navigates to SmallPDF Word to PDF converter and clicks the "Choose Files" button to initiate file upload

Starting URL: https://smallpdf.com/word-to-pdf

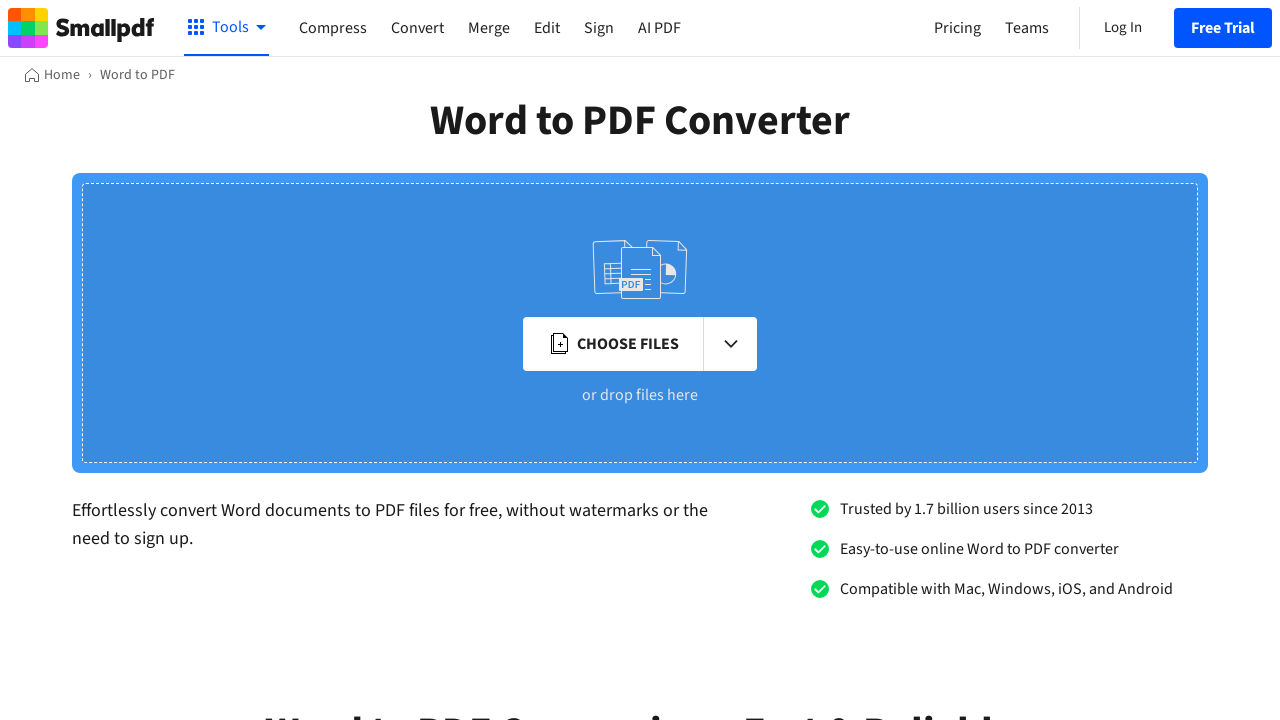

Waited for page to load - network idle state reached
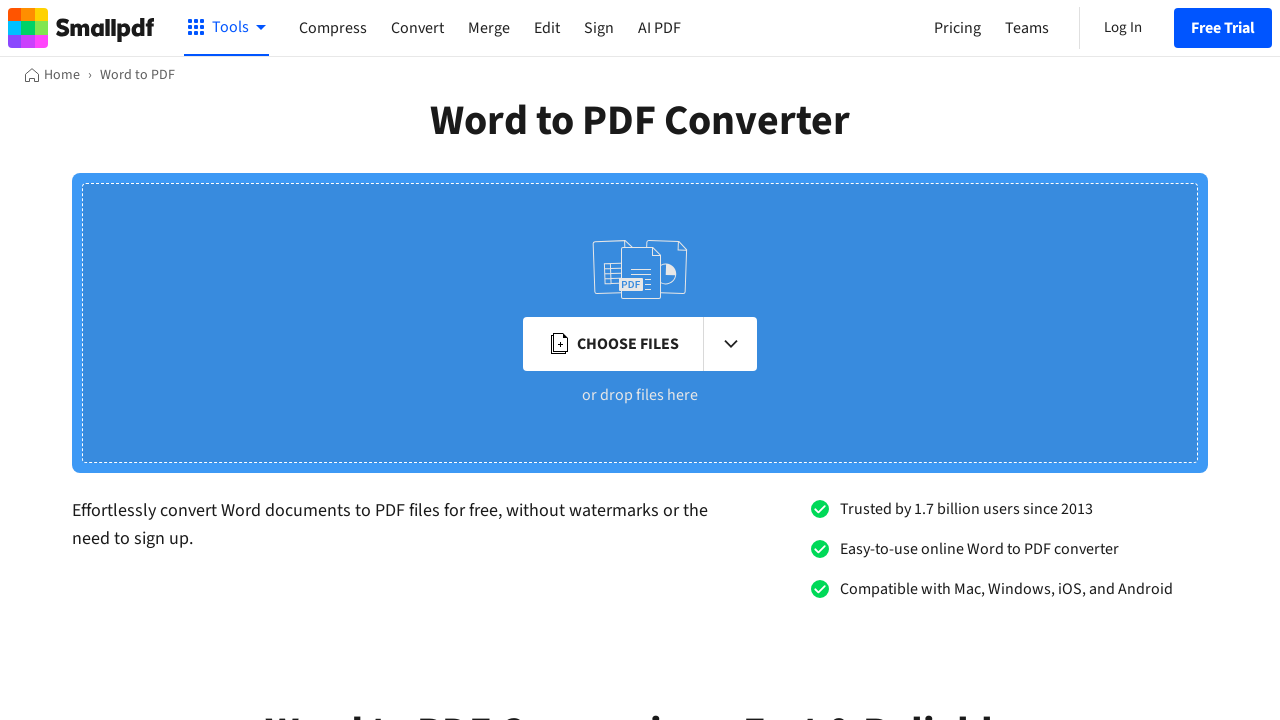

Clicked the 'Choose Files' button to initiate file upload at (628, 344) on xpath=//*[text()='Choose Files']
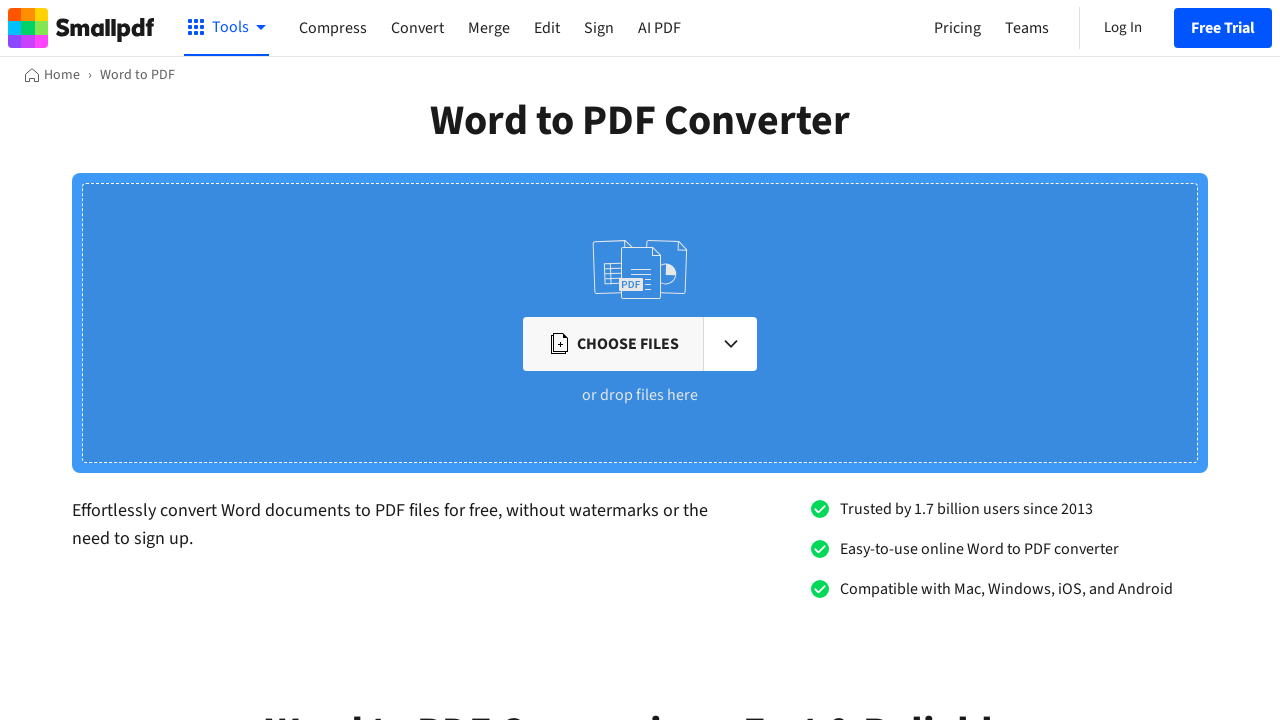

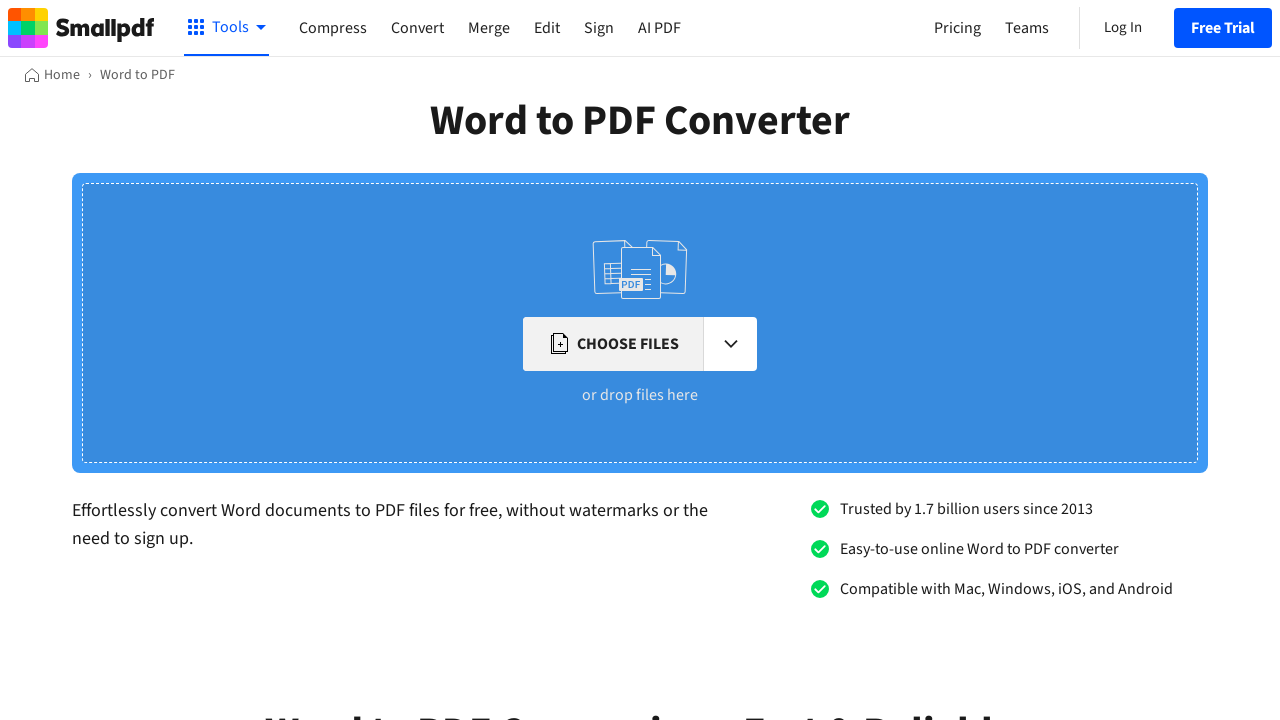